Tests an Angular practice form by filling out various form fields including text inputs, password, dropdown selection, and radio buttons, then submitting the form and verifying success message

Starting URL: https://rahulshettyacademy.com/angularpractice/

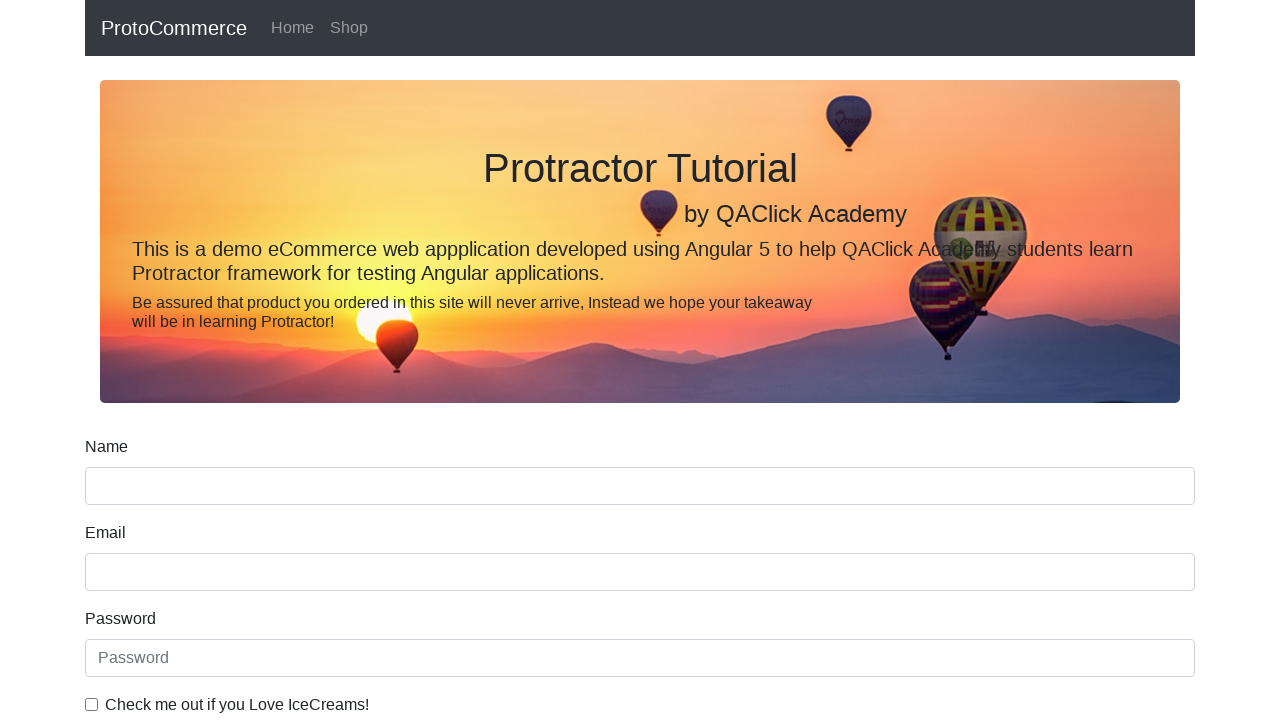

Filled name field with 'Veena' on input[name='name']
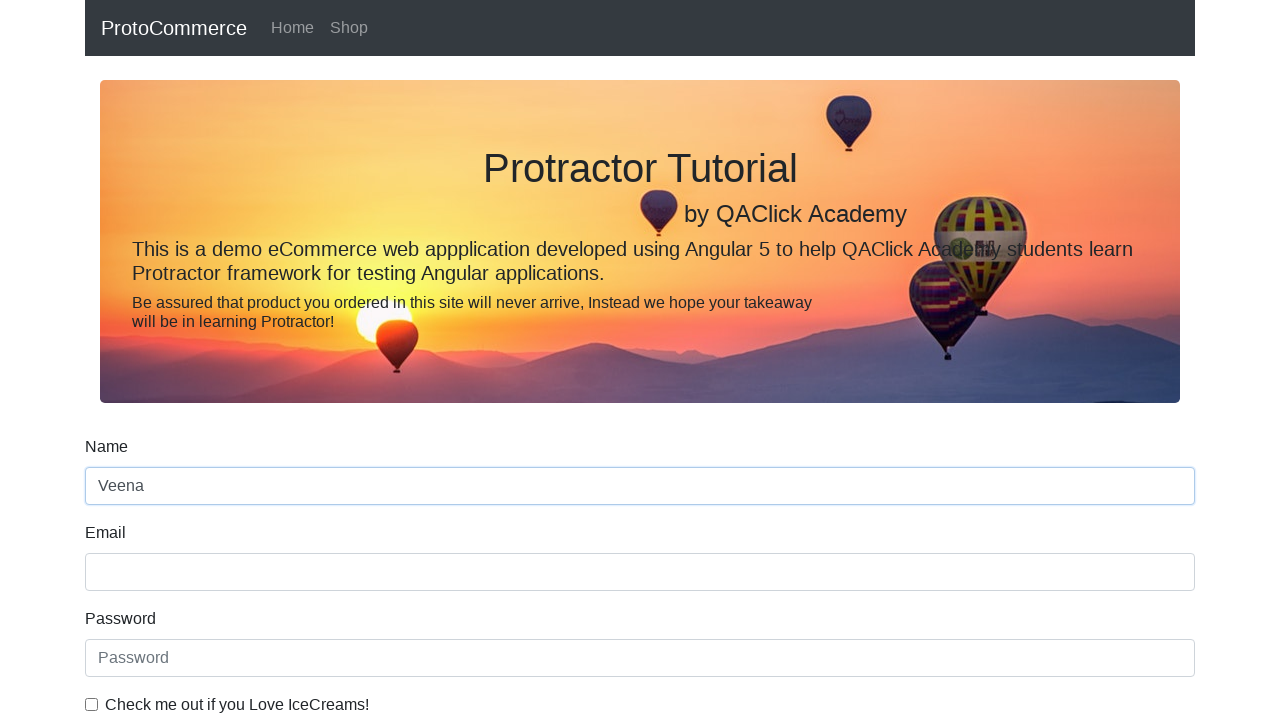

Filled email field with 'testuser@example.com' on input[name='email']
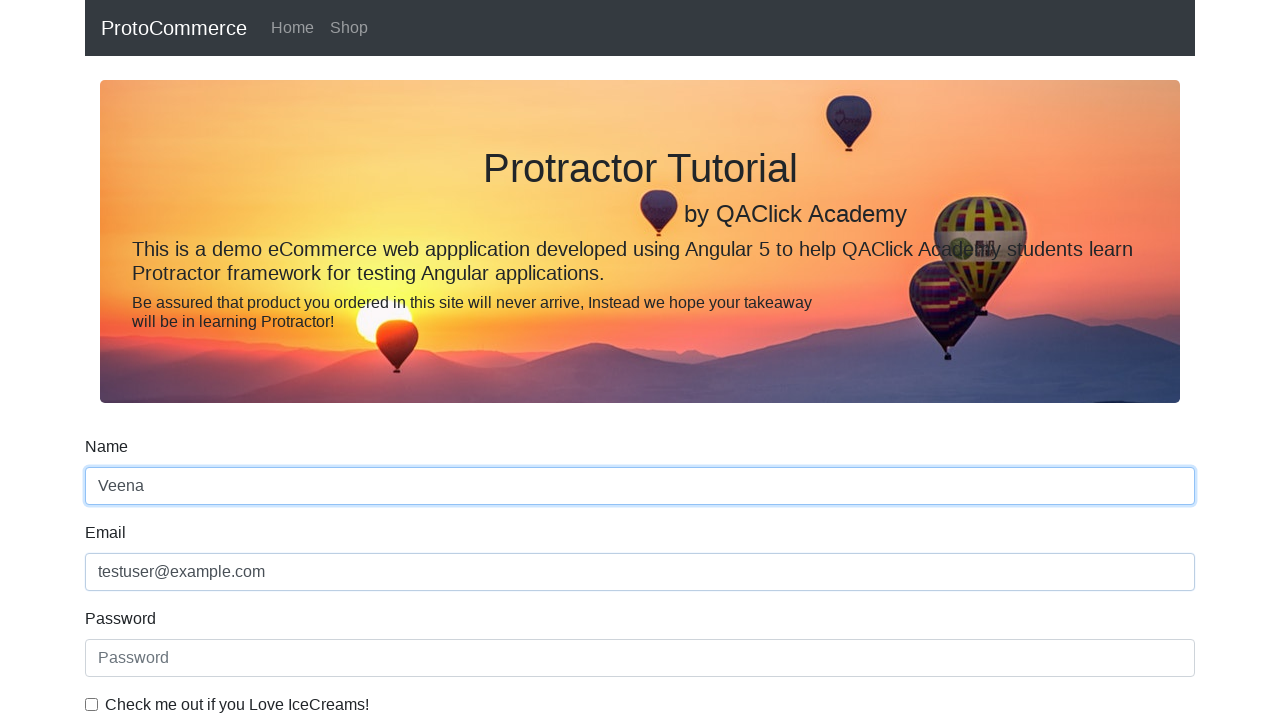

Filled password field with 'Test@123' on #exampleInputPassword1
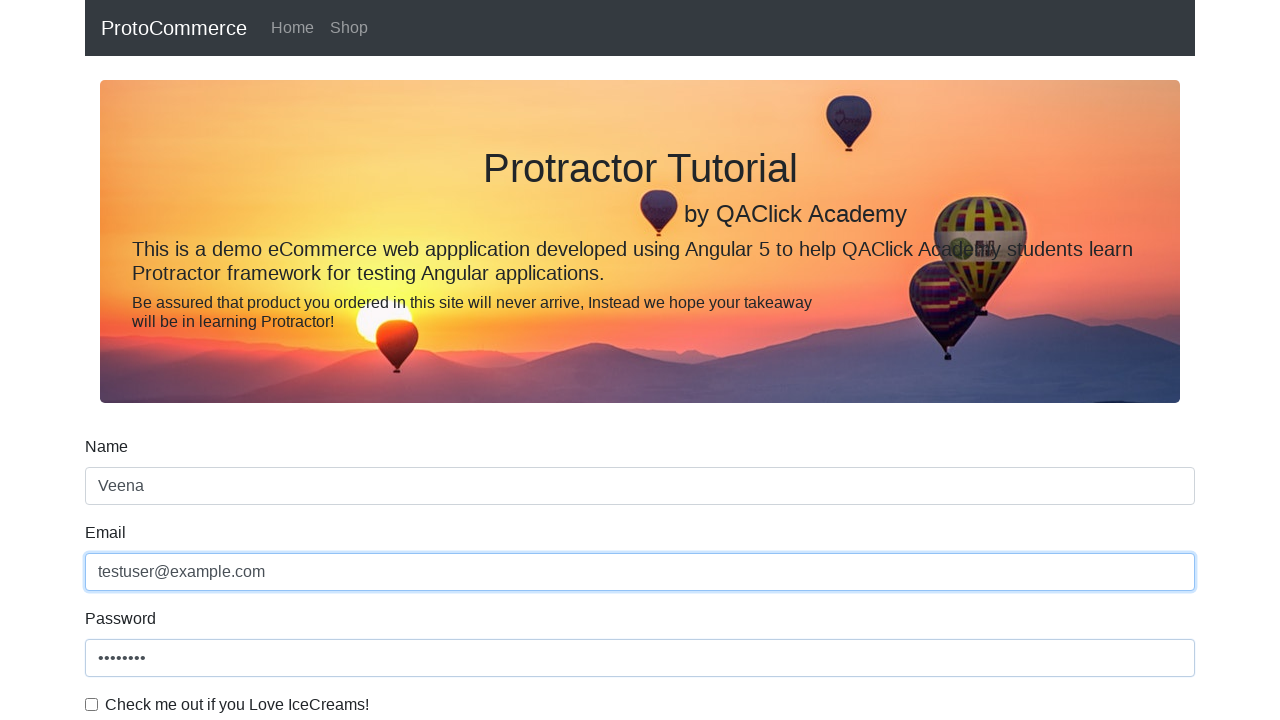

Selected 'Female' from dropdown on #exampleFormControlSelect1
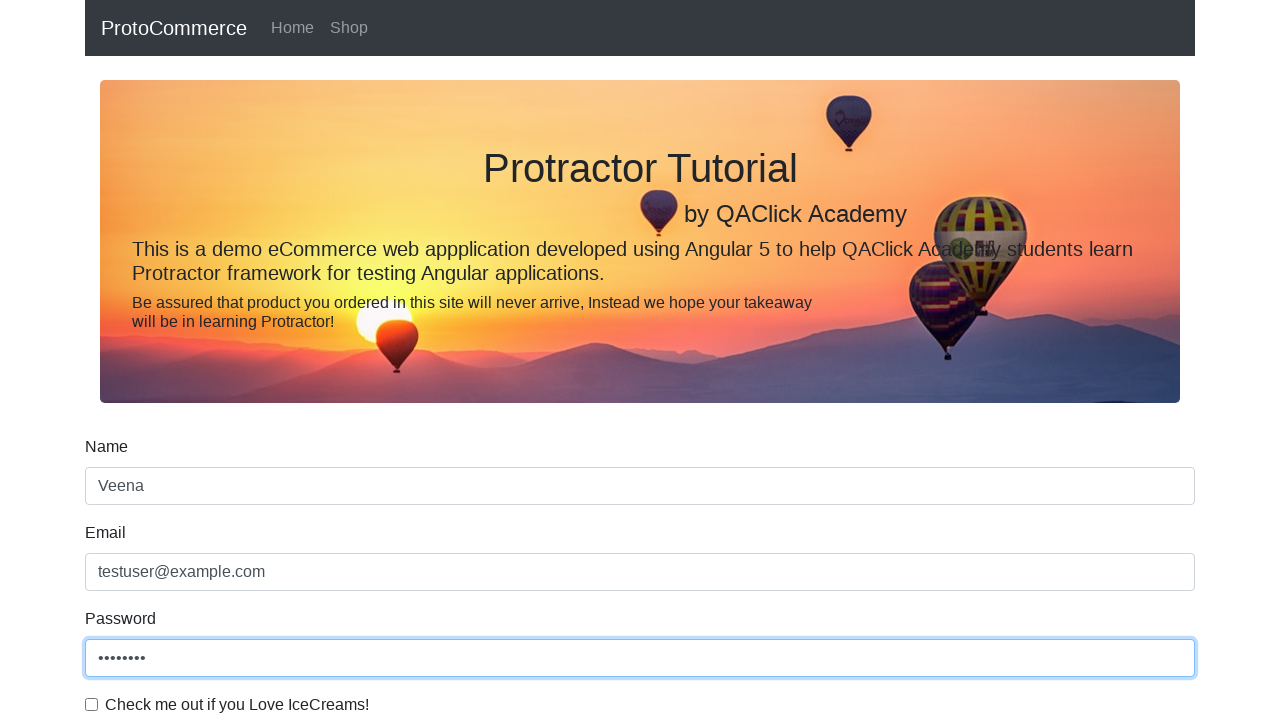

Selected option at index 0 (Male) from dropdown on #exampleFormControlSelect1
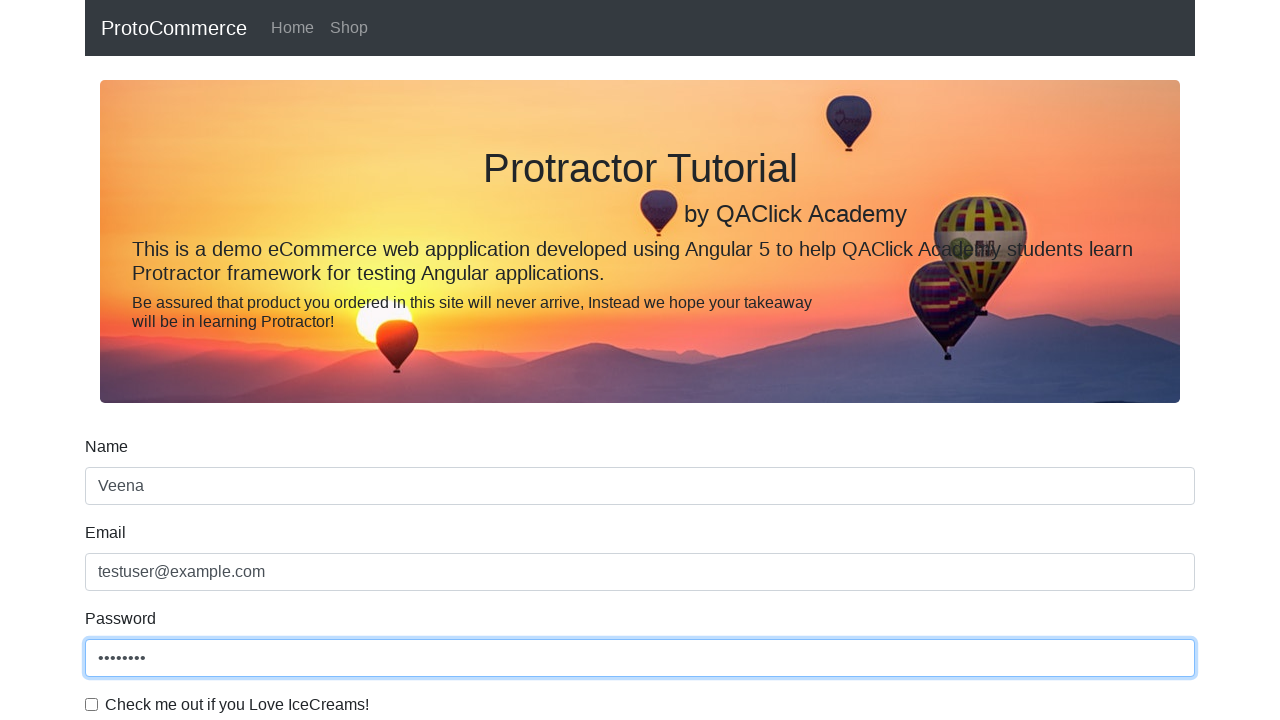

Clicked submit button at (123, 491) on xpath=//input[@type='submit']
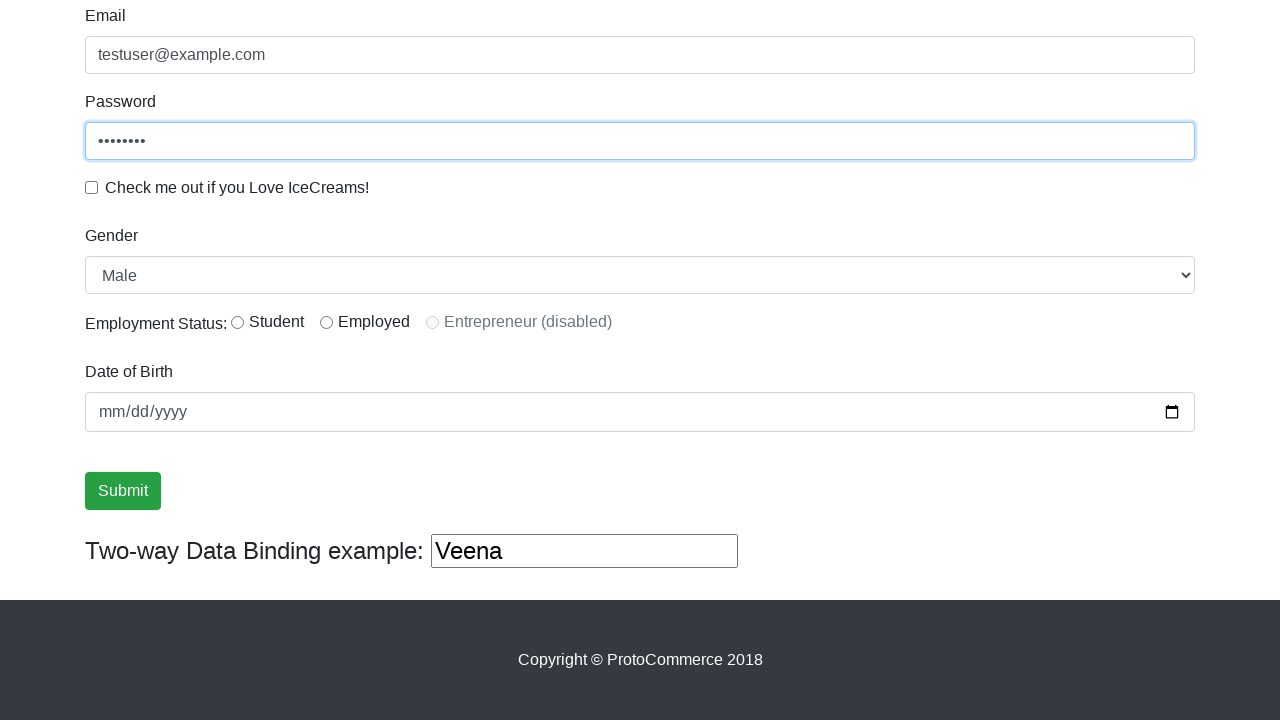

Success alert message appeared
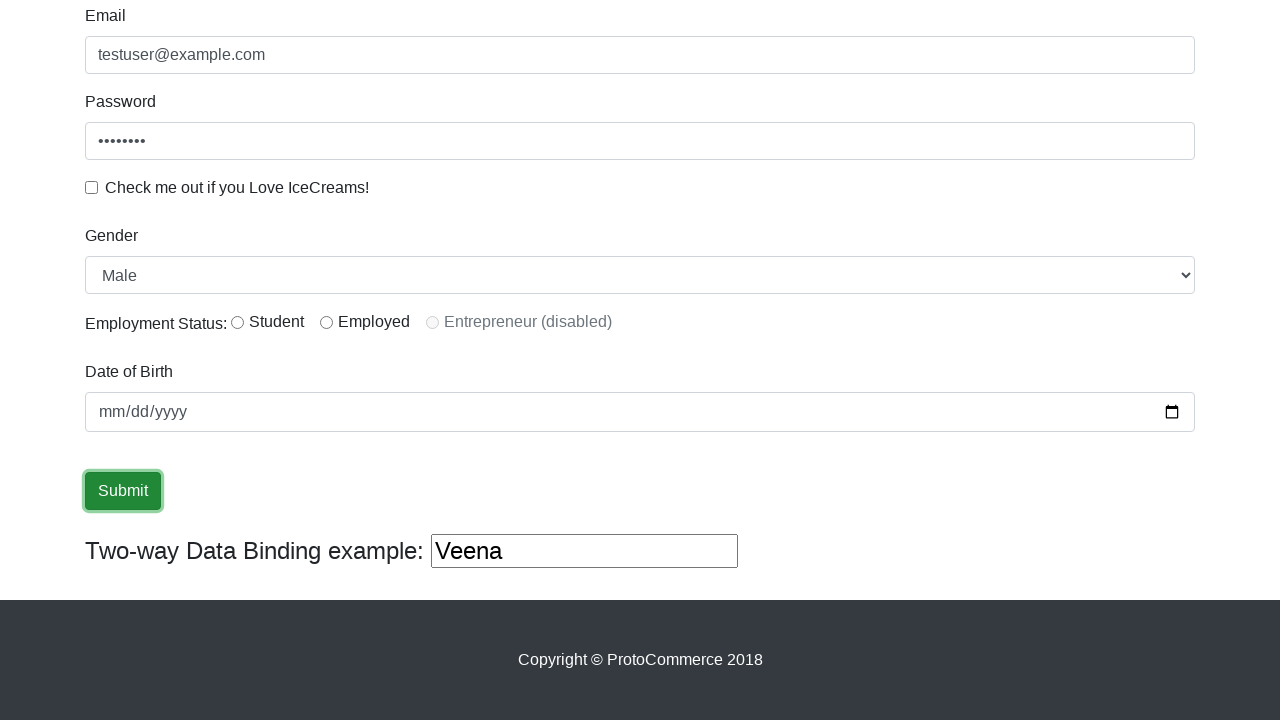

Retrieved success message text: '
                    ×
                    Success! The Form has been submitted successfully!.
                  '
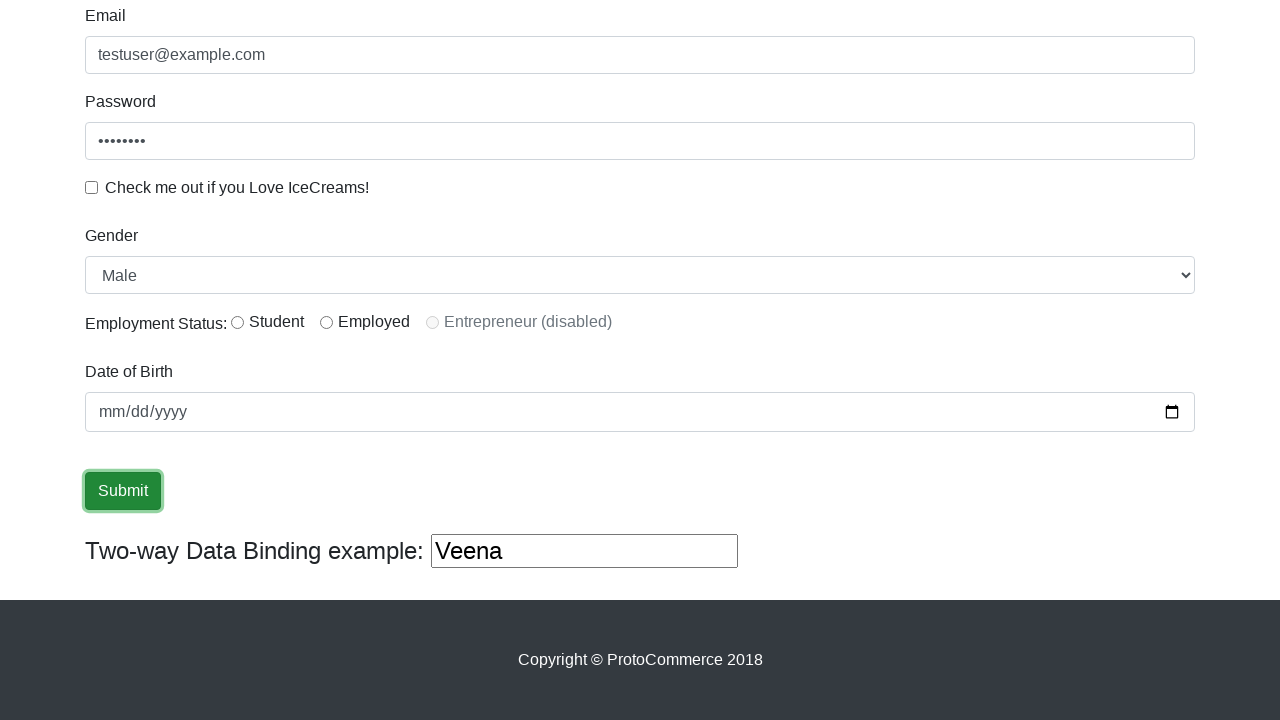

Verified that 'Success' is present in the alert message
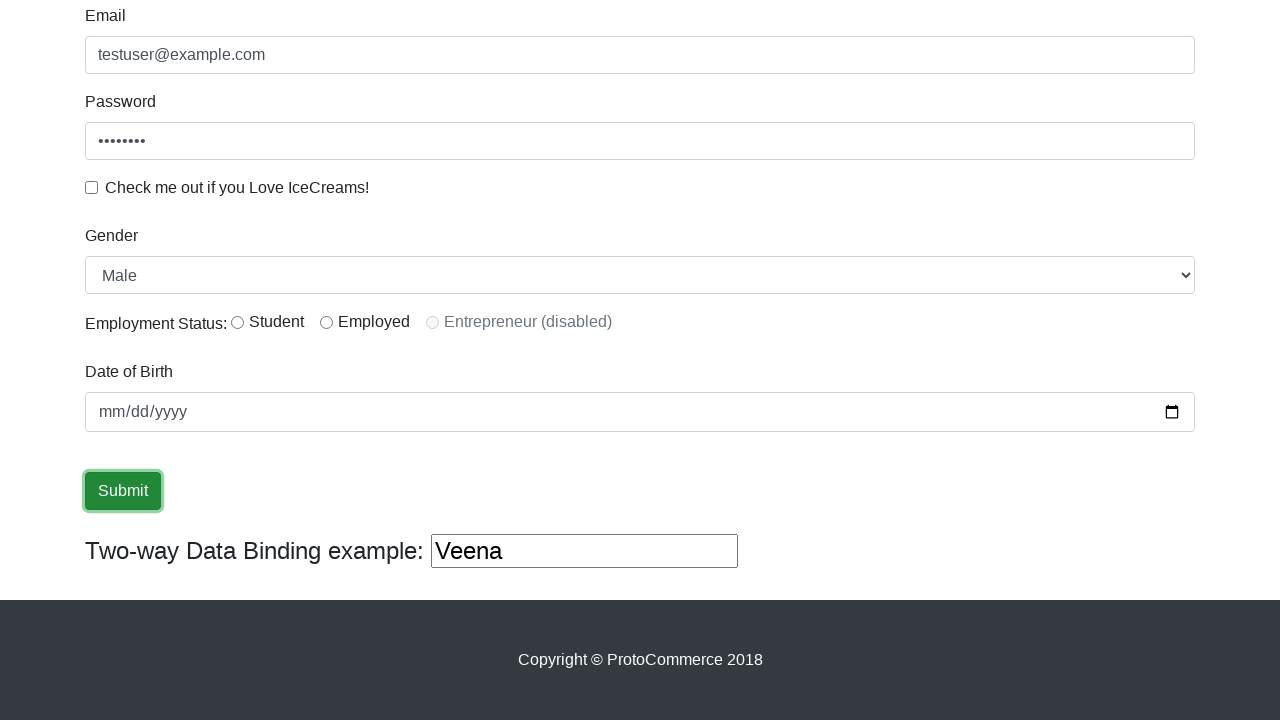

Clicked radio button with id 'inlineRadio1' at (238, 322) on xpath=//input[@id='inlineRadio1']
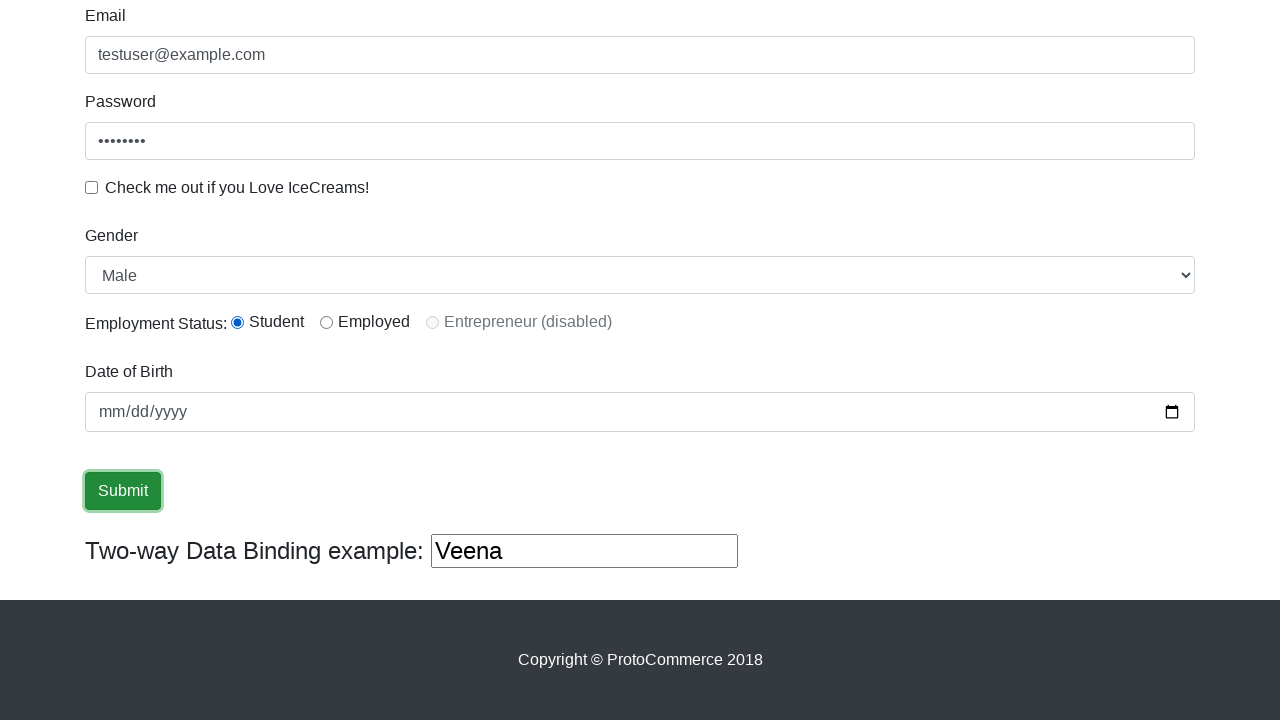

Filled text field with 'hello again' on (//input[@type='text'])[3]
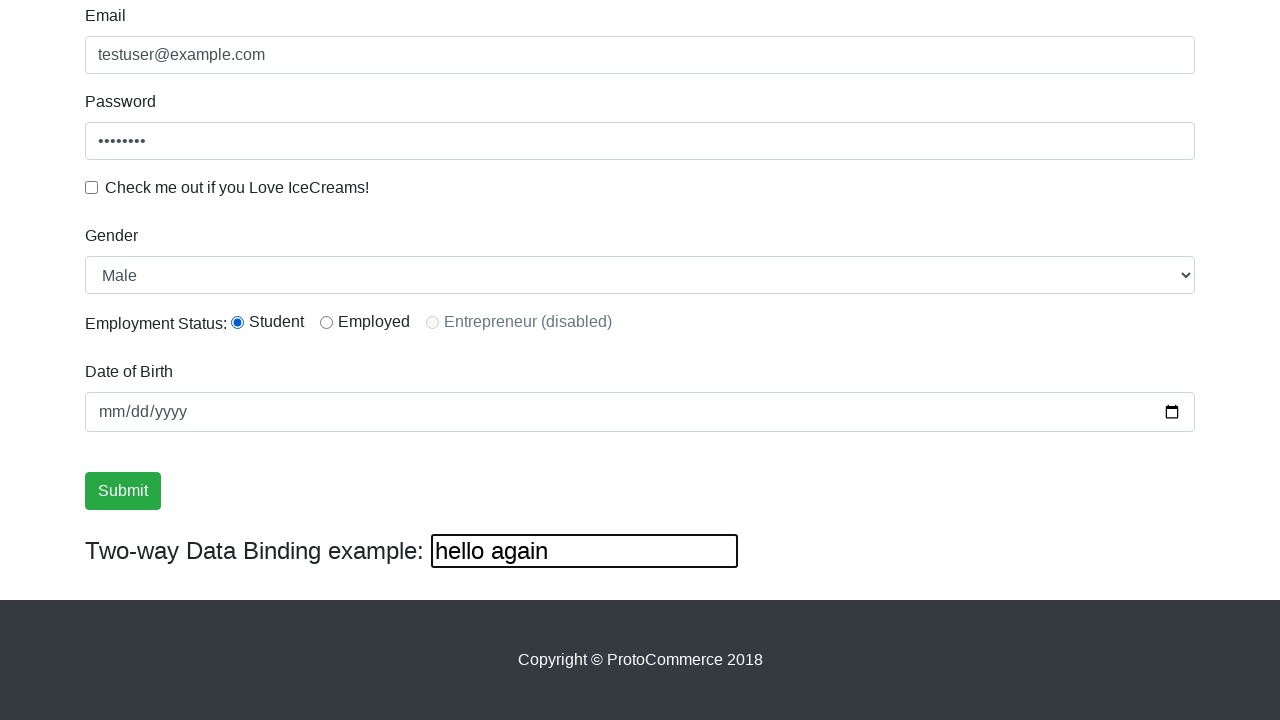

Cleared text field on (//input[@type='text'])[3]
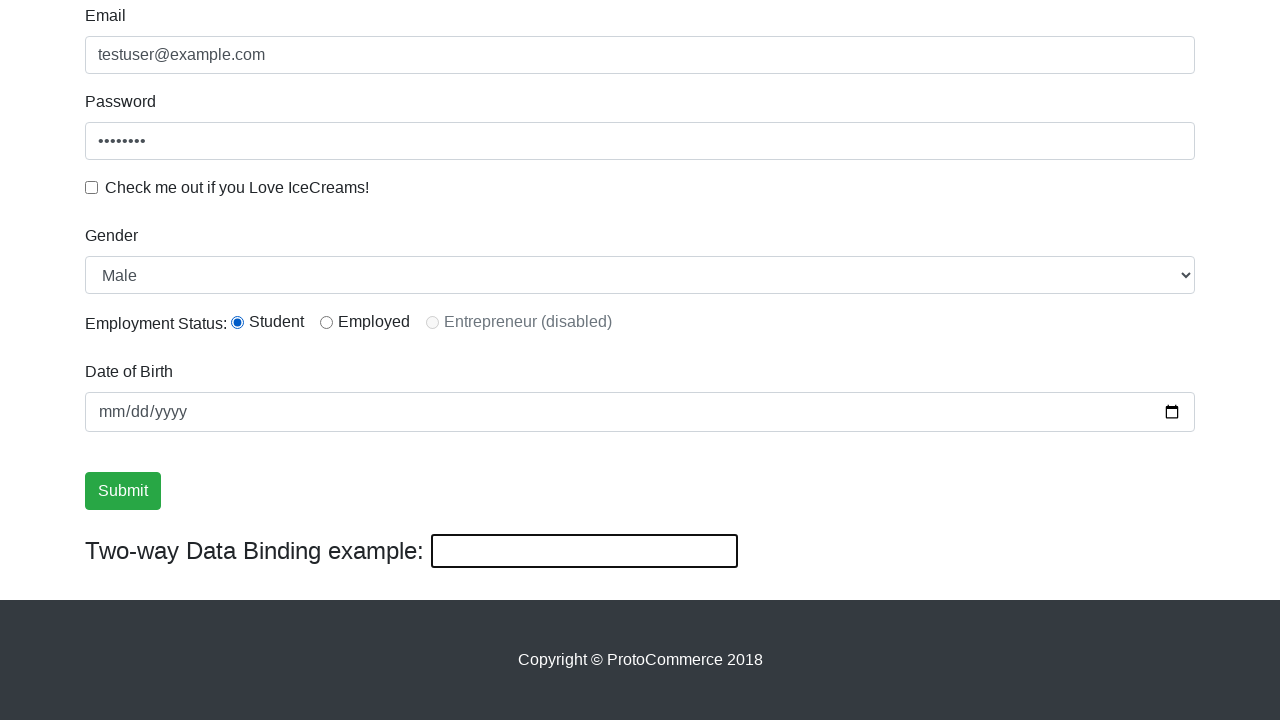

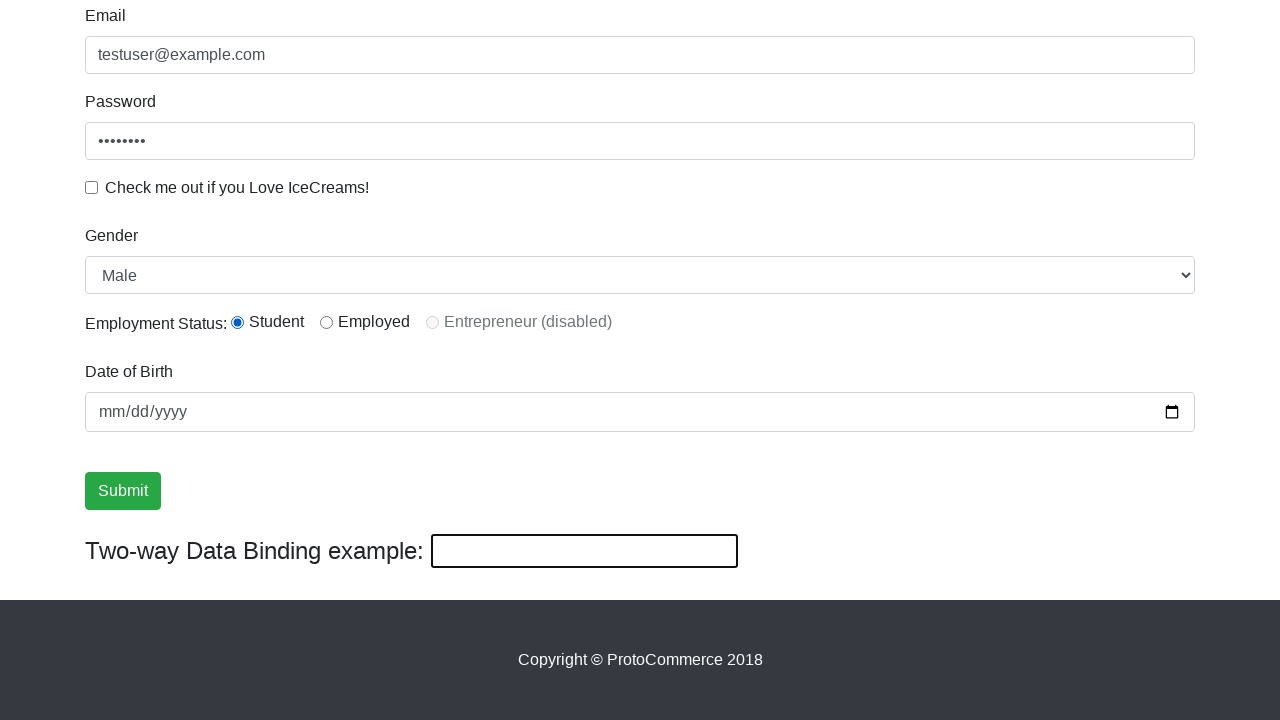